Tests that edits are cancelled when pressing Escape key

Starting URL: https://demo.playwright.dev/todomvc

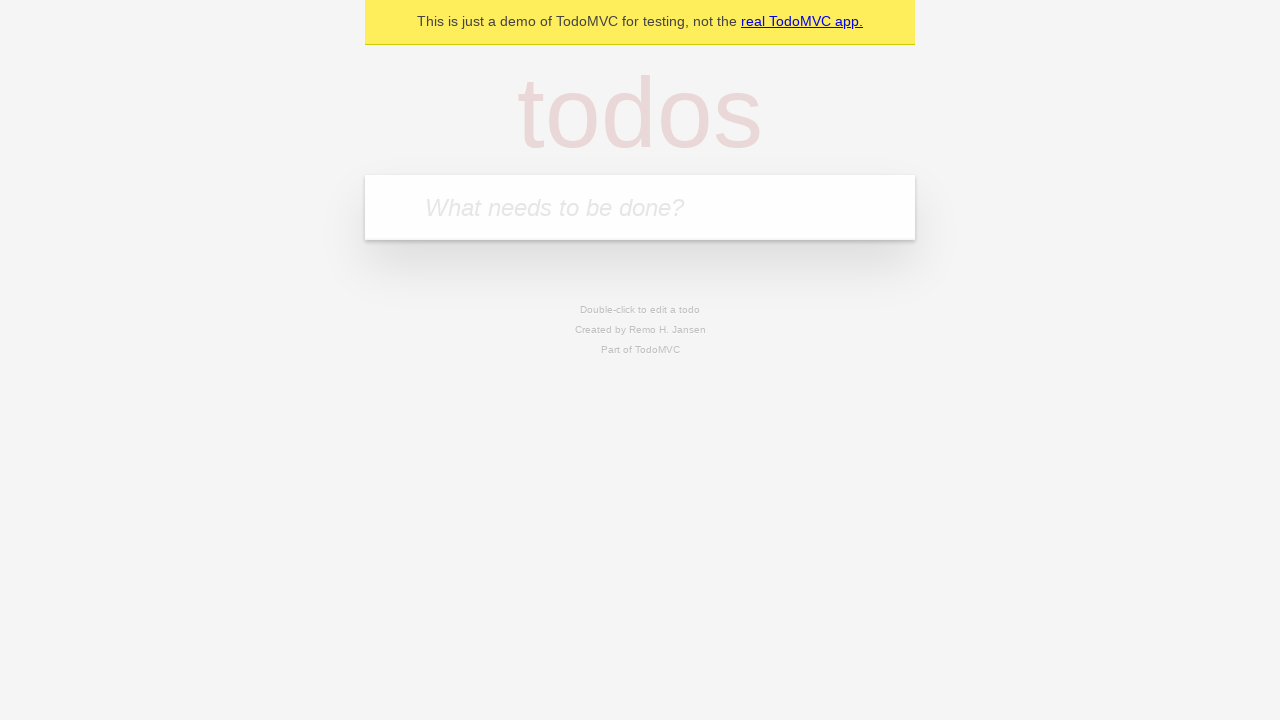

Filled new todo input with 'buy some cheese' on internal:attr=[placeholder="What needs to be done?"i]
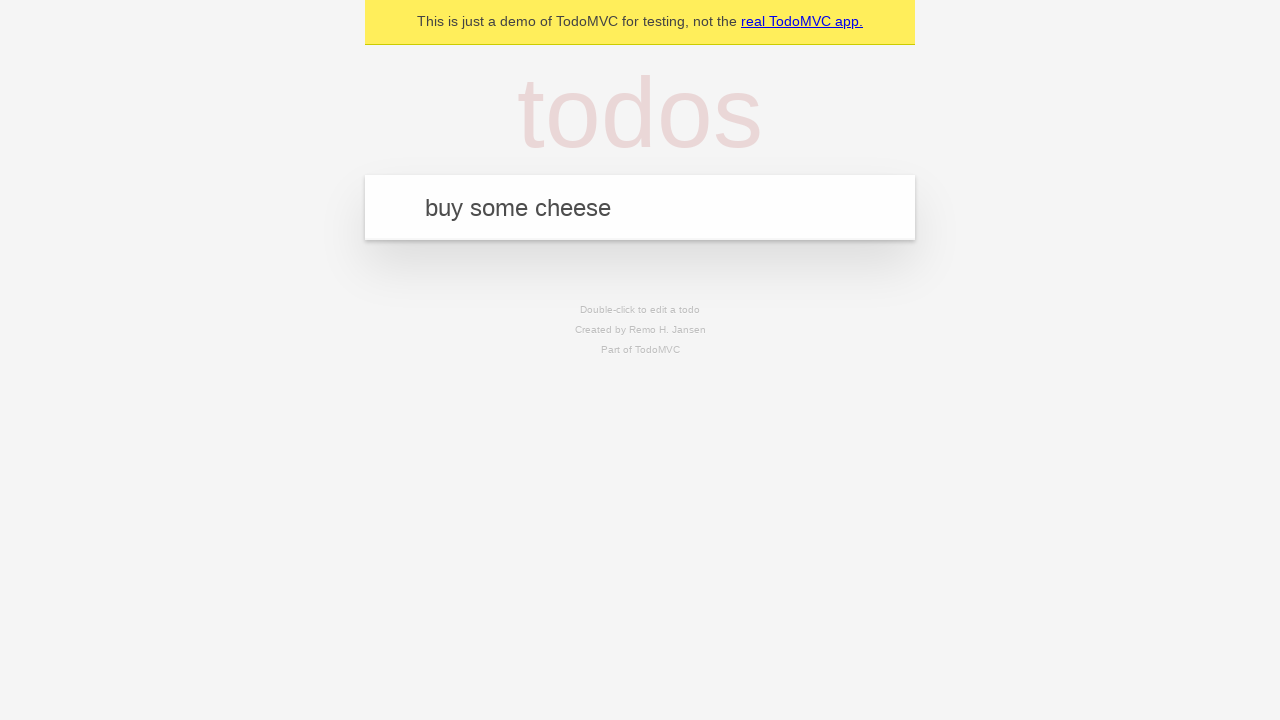

Pressed Enter to create todo 'buy some cheese' on internal:attr=[placeholder="What needs to be done?"i]
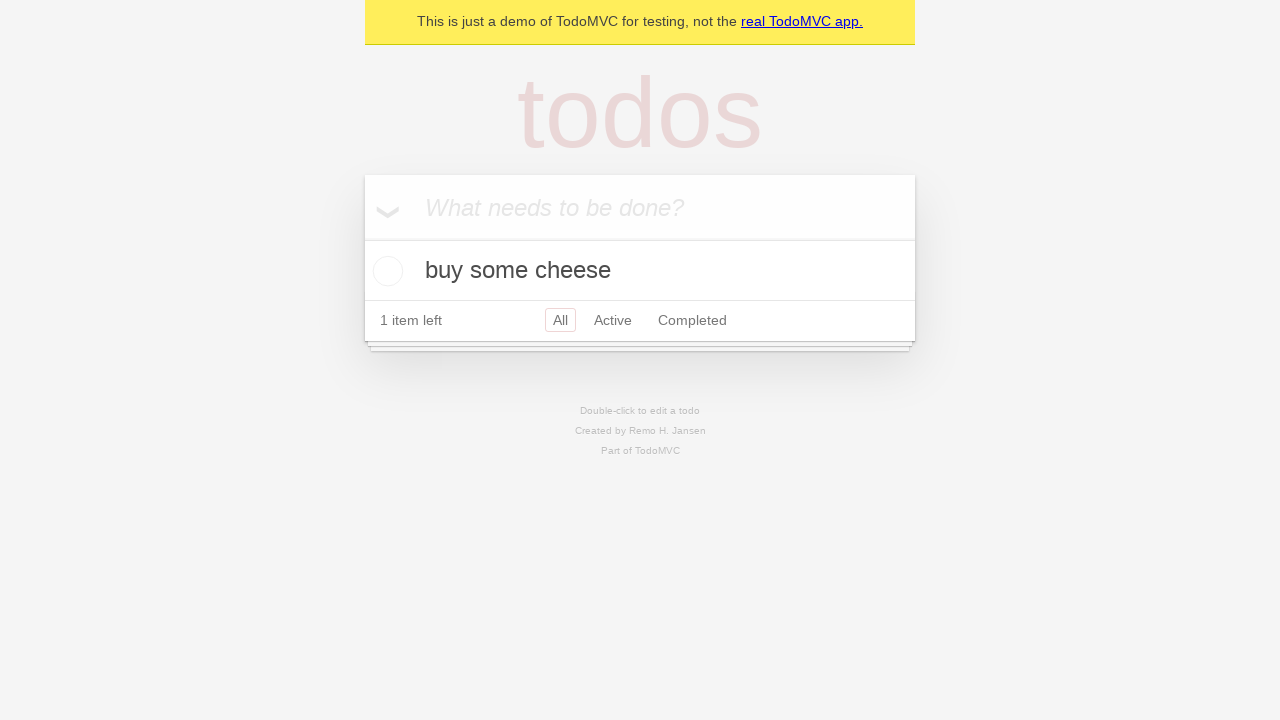

Filled new todo input with 'feed the cat' on internal:attr=[placeholder="What needs to be done?"i]
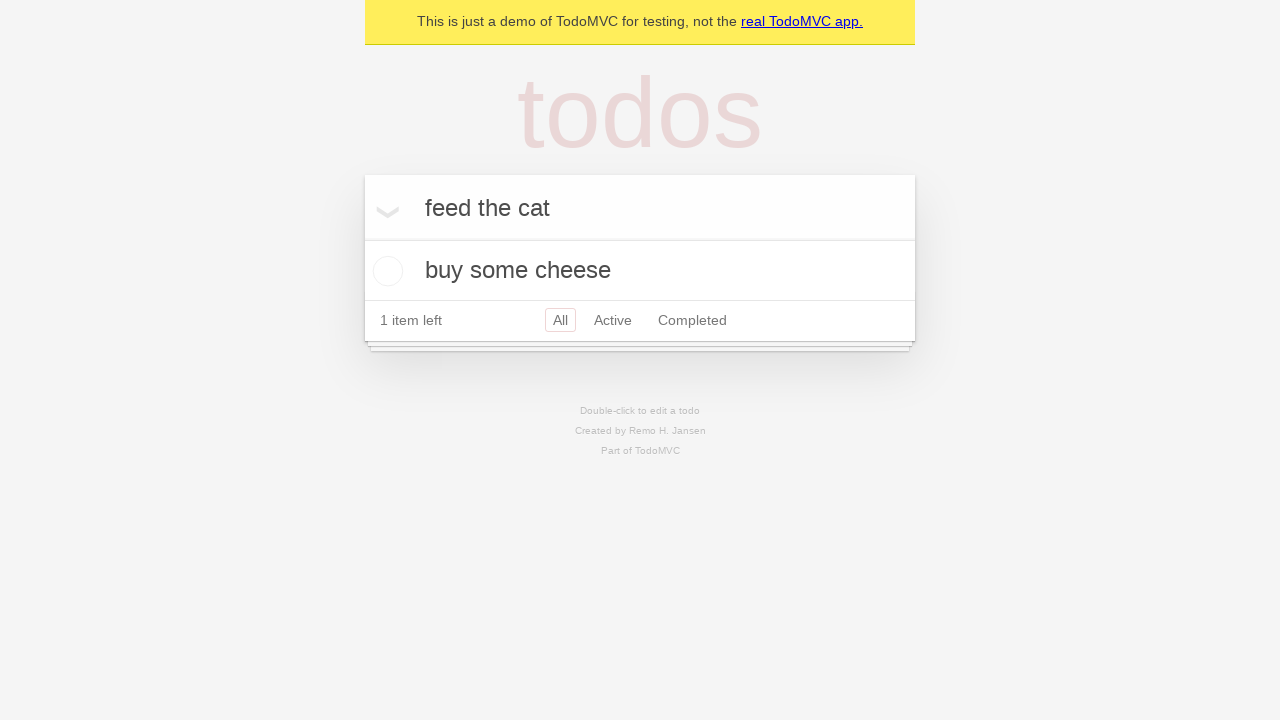

Pressed Enter to create todo 'feed the cat' on internal:attr=[placeholder="What needs to be done?"i]
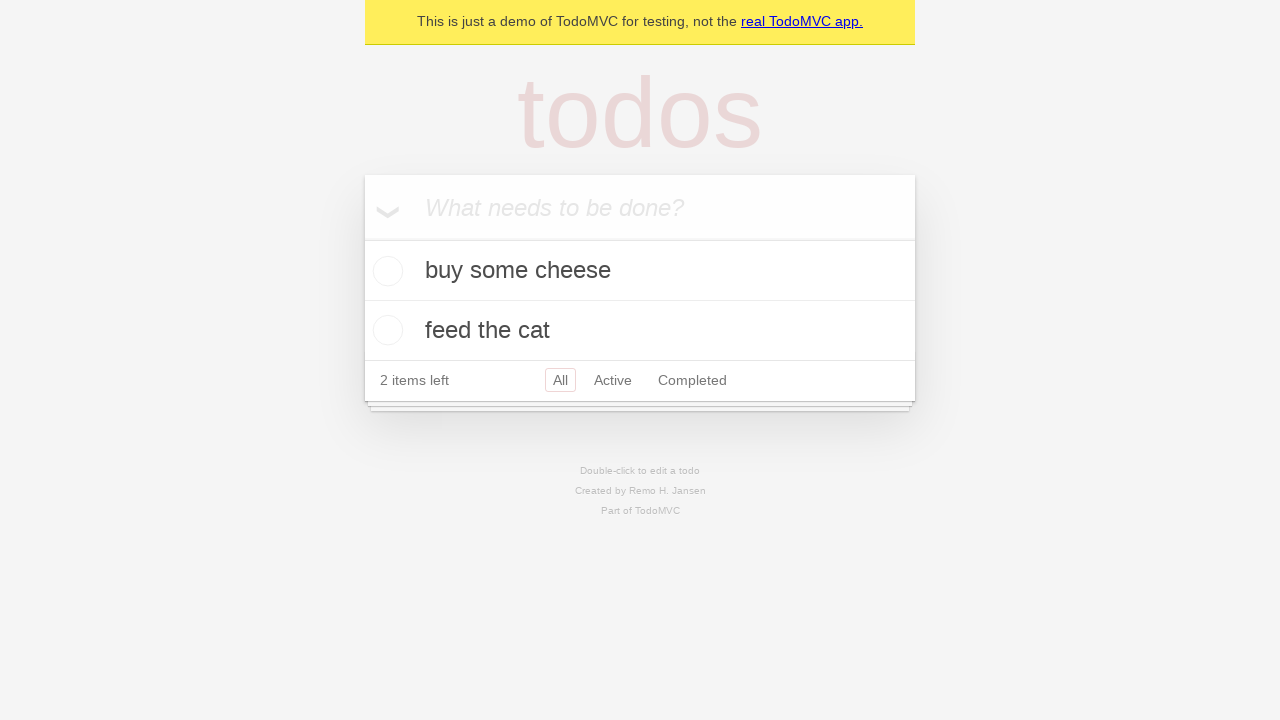

Filled new todo input with 'book a doctors appointment' on internal:attr=[placeholder="What needs to be done?"i]
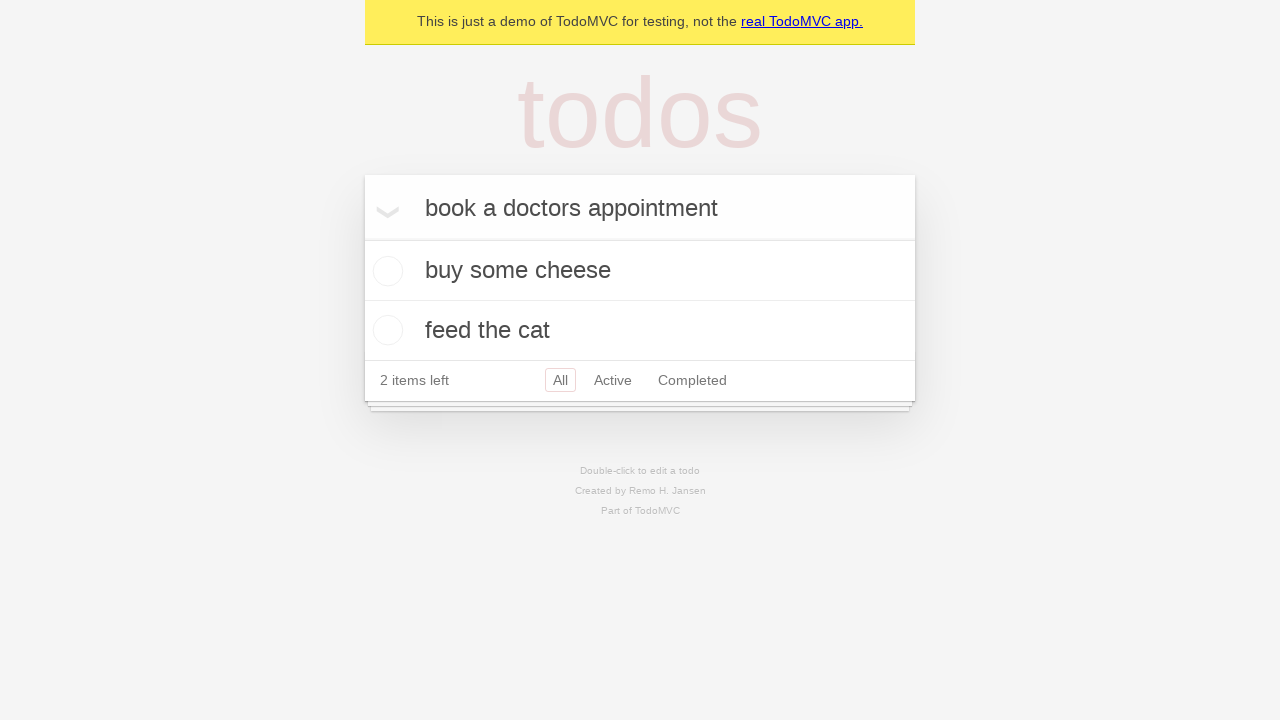

Pressed Enter to create todo 'book a doctors appointment' on internal:attr=[placeholder="What needs to be done?"i]
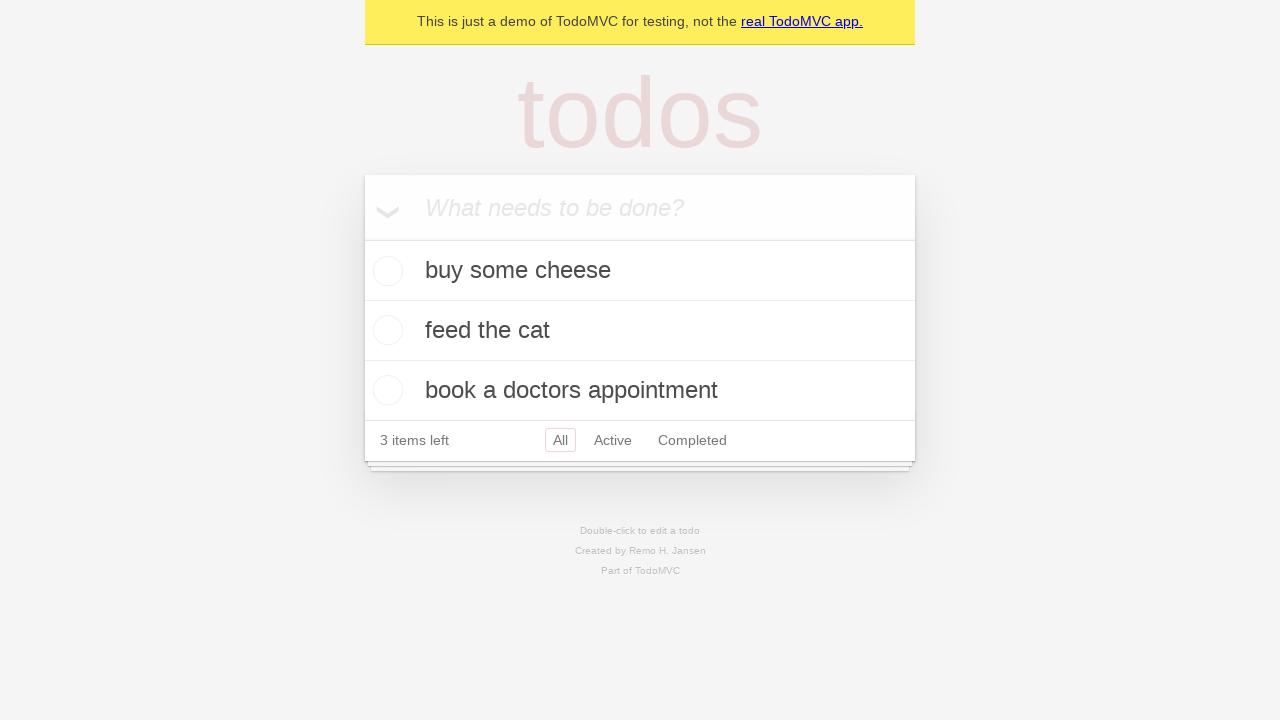

Waited for third todo item to be created
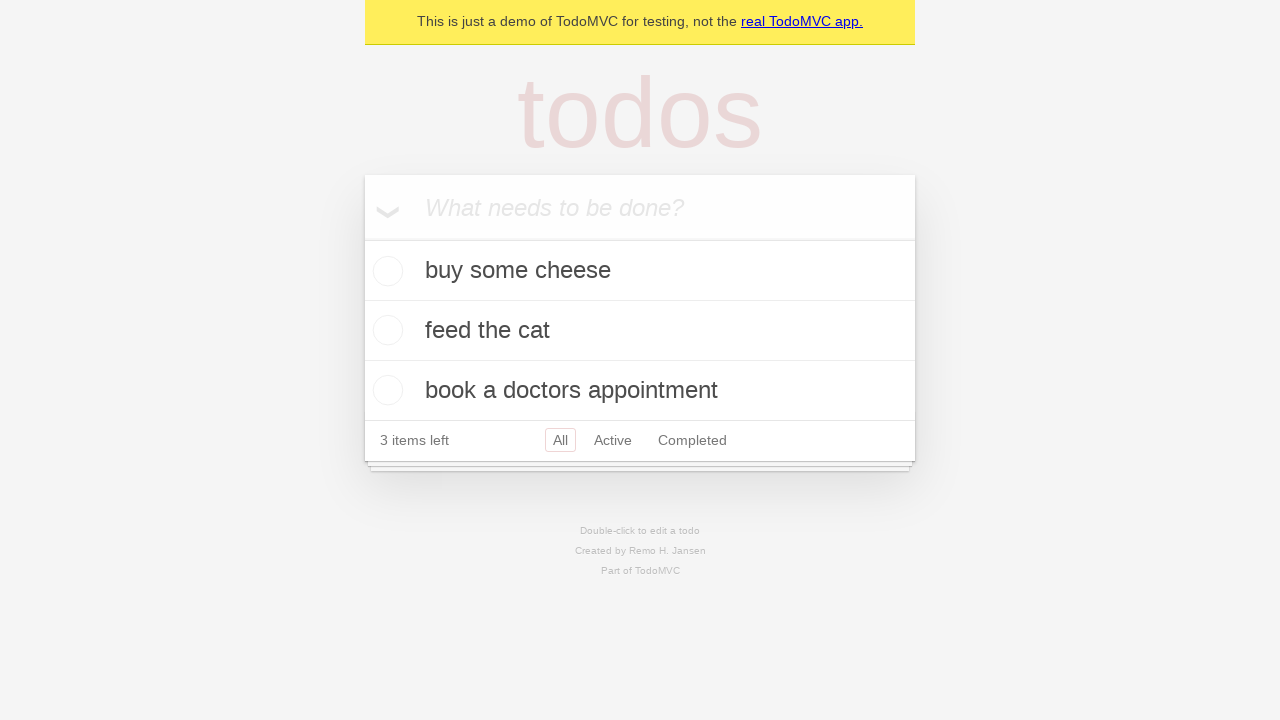

Double-clicked second todo item to enter edit mode at (640, 331) on internal:testid=[data-testid="todo-item"s] >> nth=1
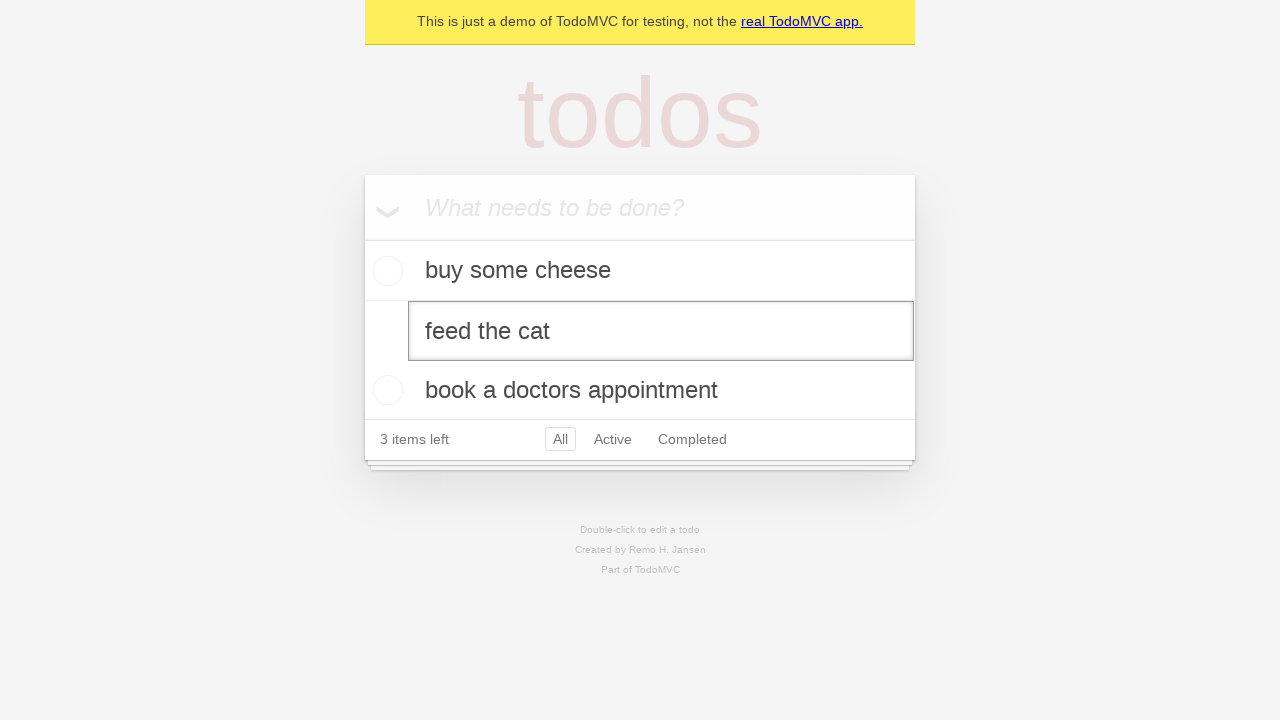

Filled edit input with new text 'buy some sausages' on internal:testid=[data-testid="todo-item"s] >> nth=1 >> internal:role=textbox[nam
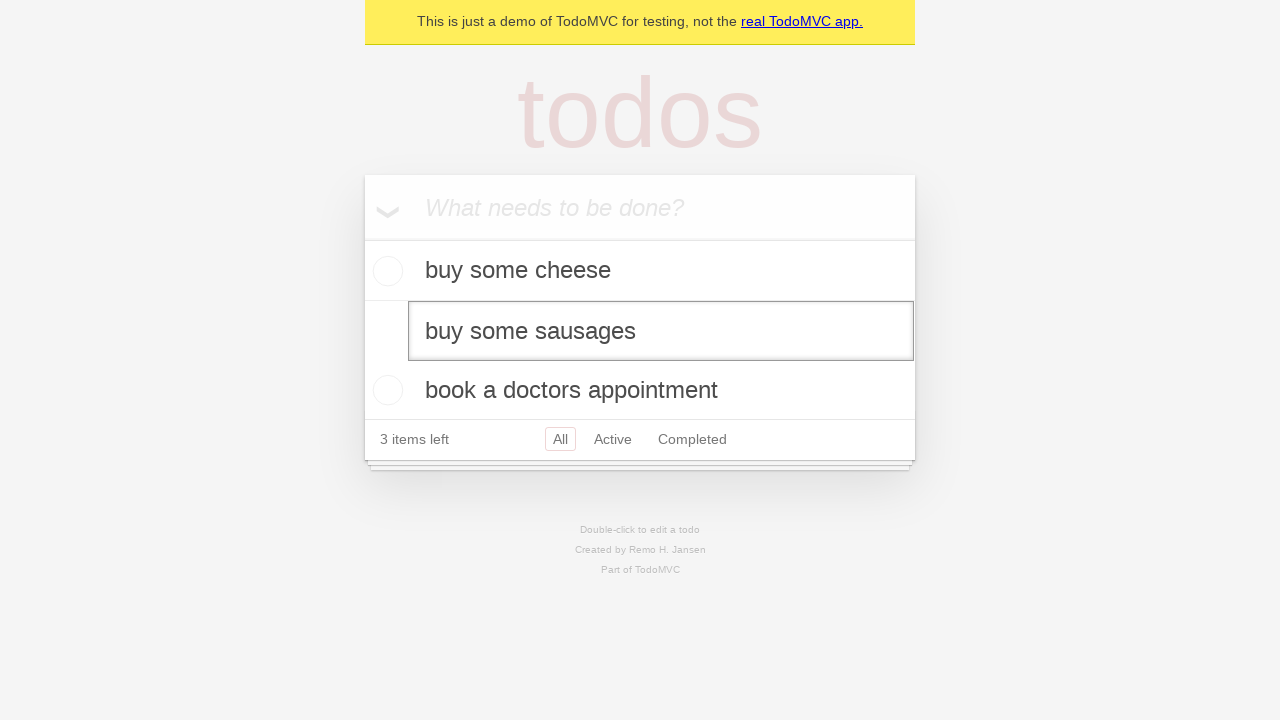

Pressed Escape key to cancel edit on internal:testid=[data-testid="todo-item"s] >> nth=1 >> internal:role=textbox[nam
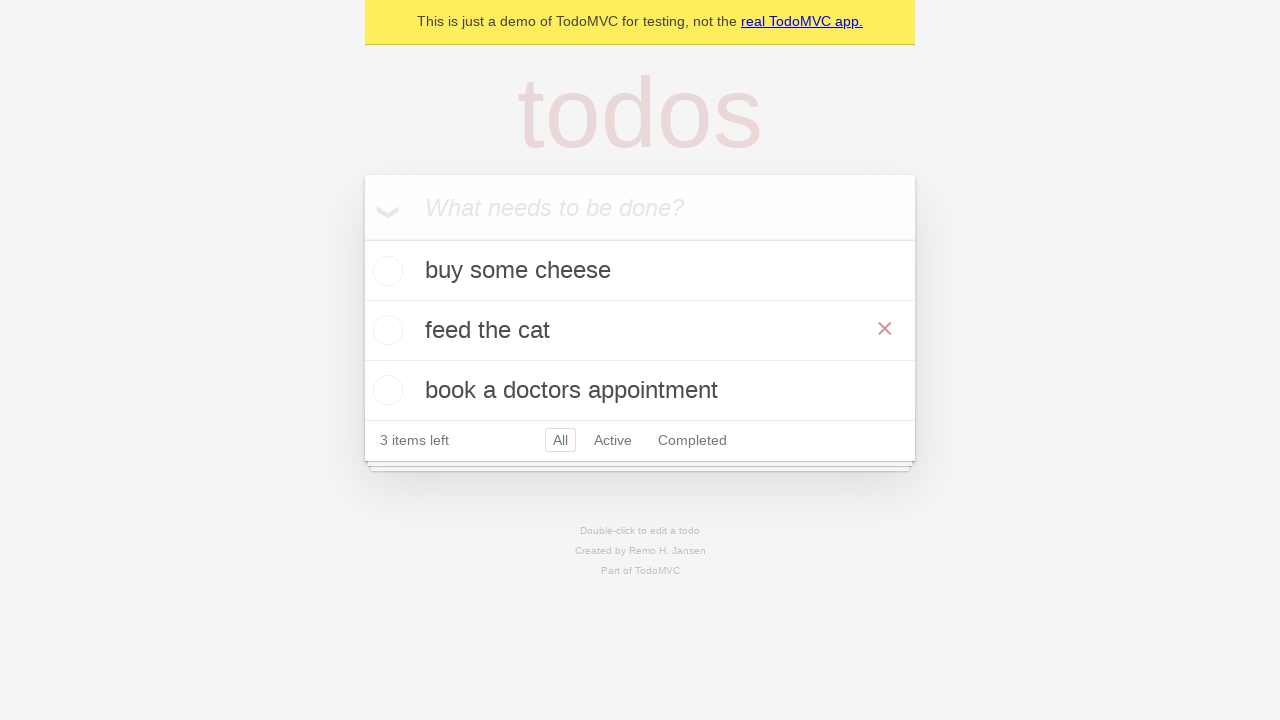

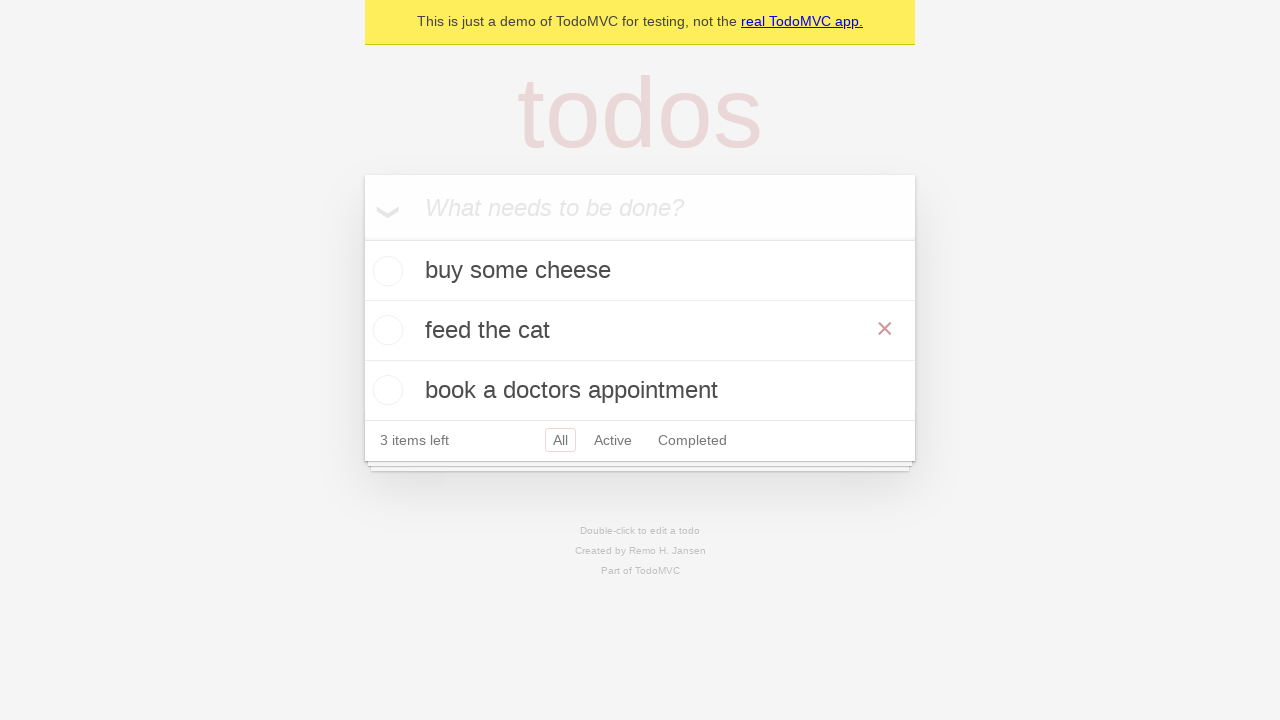